Tests that the "Online replenishment without commission" block is displayed on the MTS Belarus homepage and contains the expected title text in Russian.

Starting URL: https://mts.by

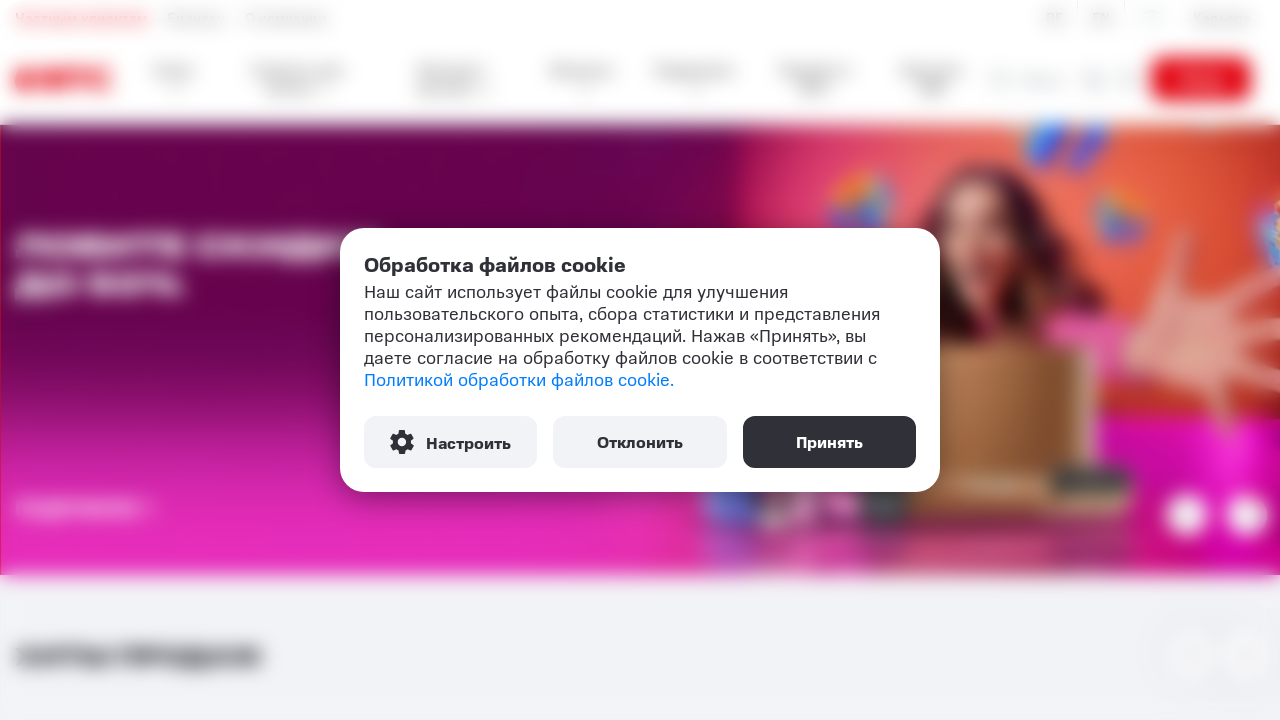

Waited for online replenishment block (pay__wrapper) to be visible
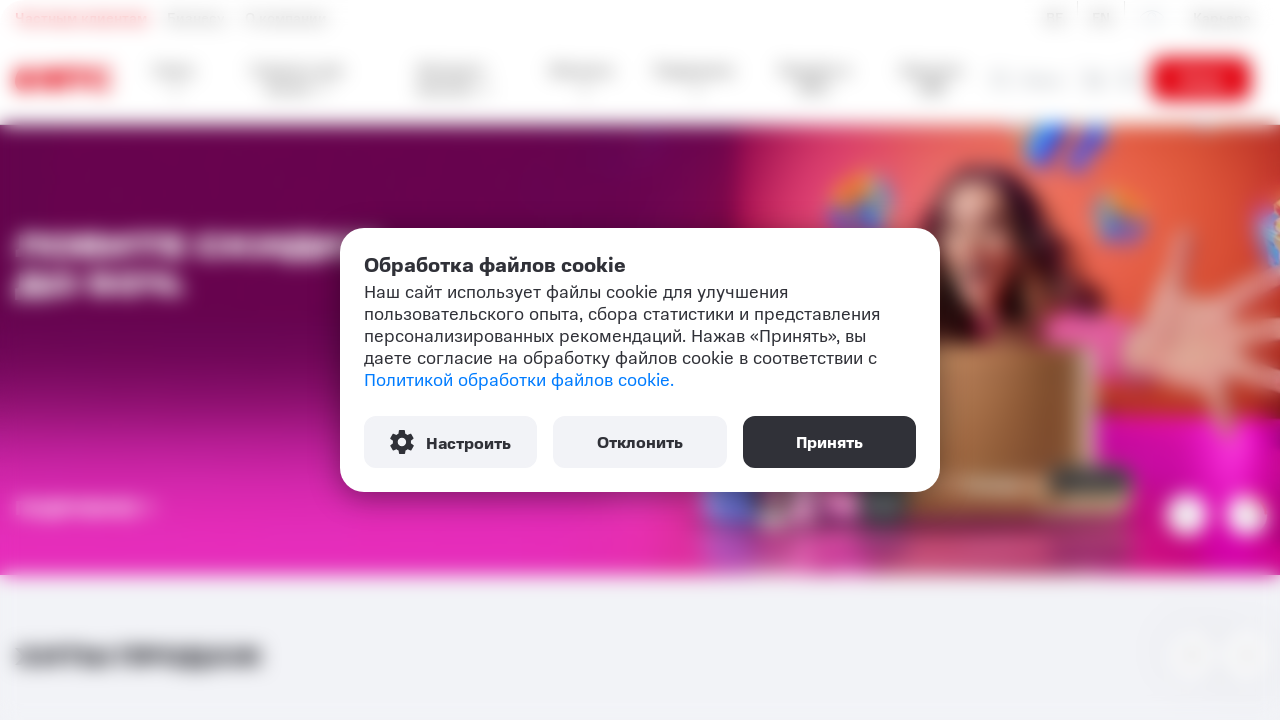

Verified that the block contains the expected Russian title 'Онлайн пополнение без комиссии'
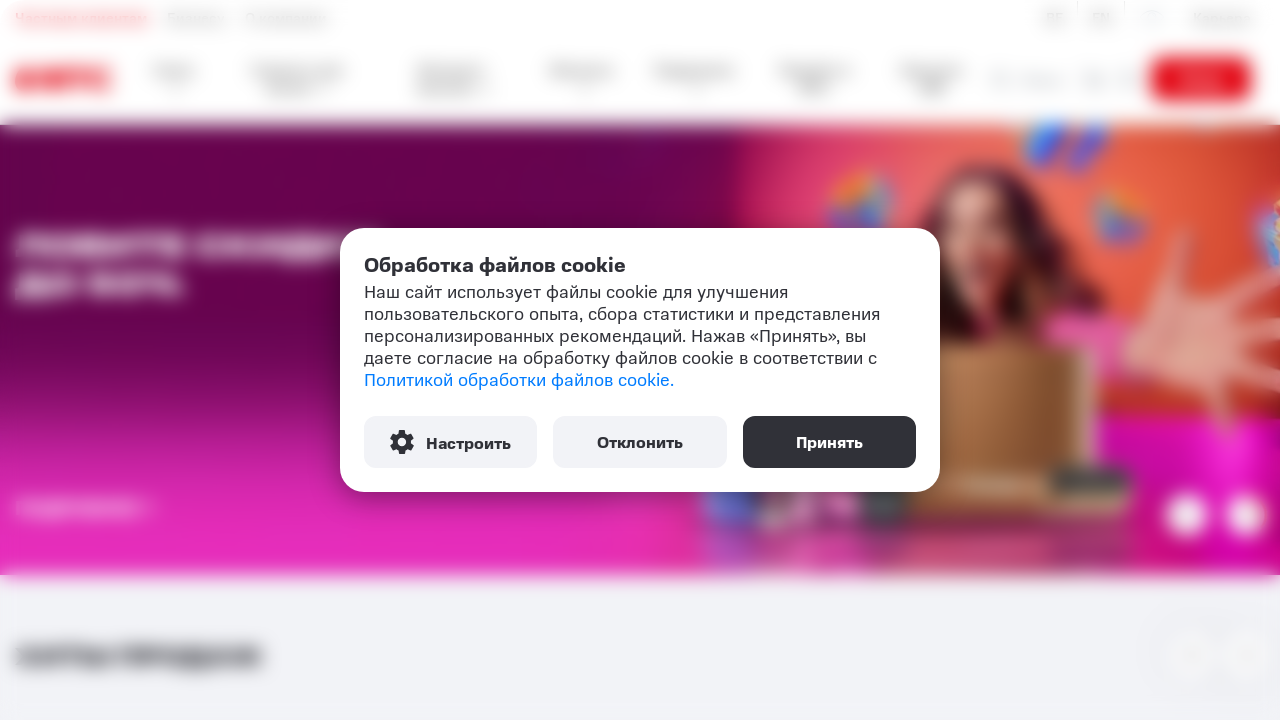

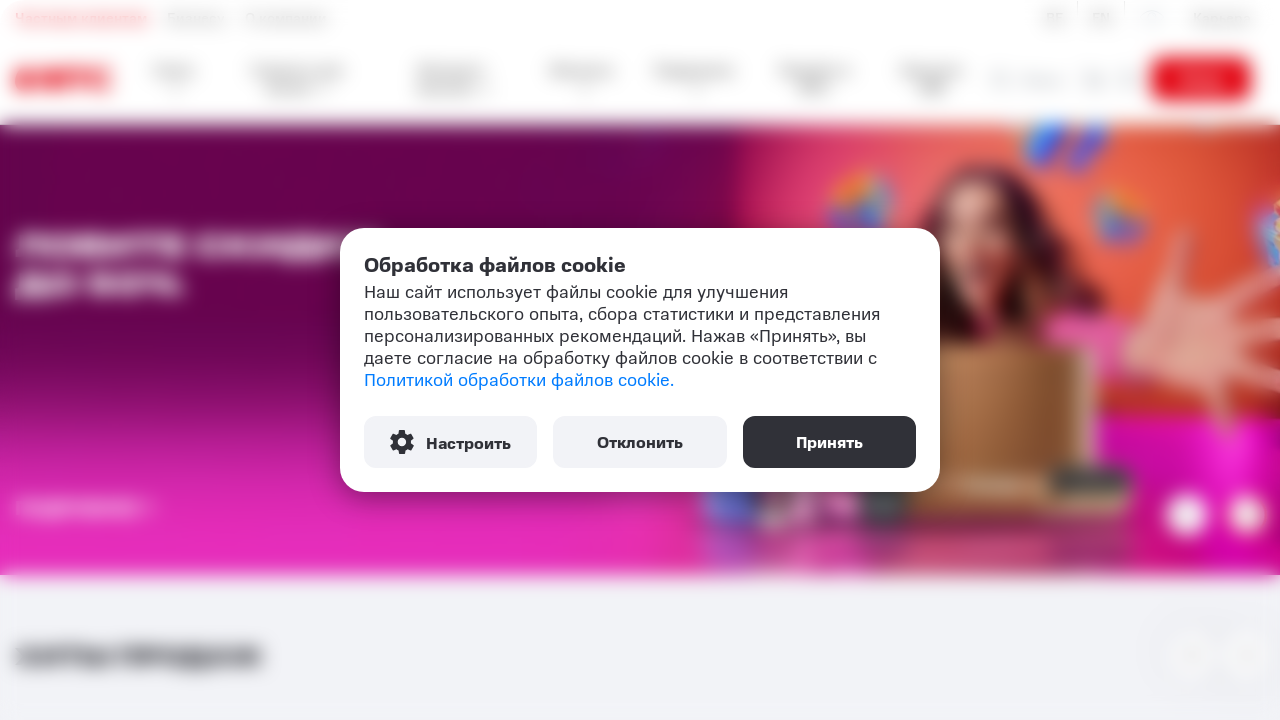